Tests navigation by clicking on a link on the Sauce Labs Guinea Pig test page and verifying that a new page with the expected title is displayed.

Starting URL: https://saucelabs.com/test/guinea-pig

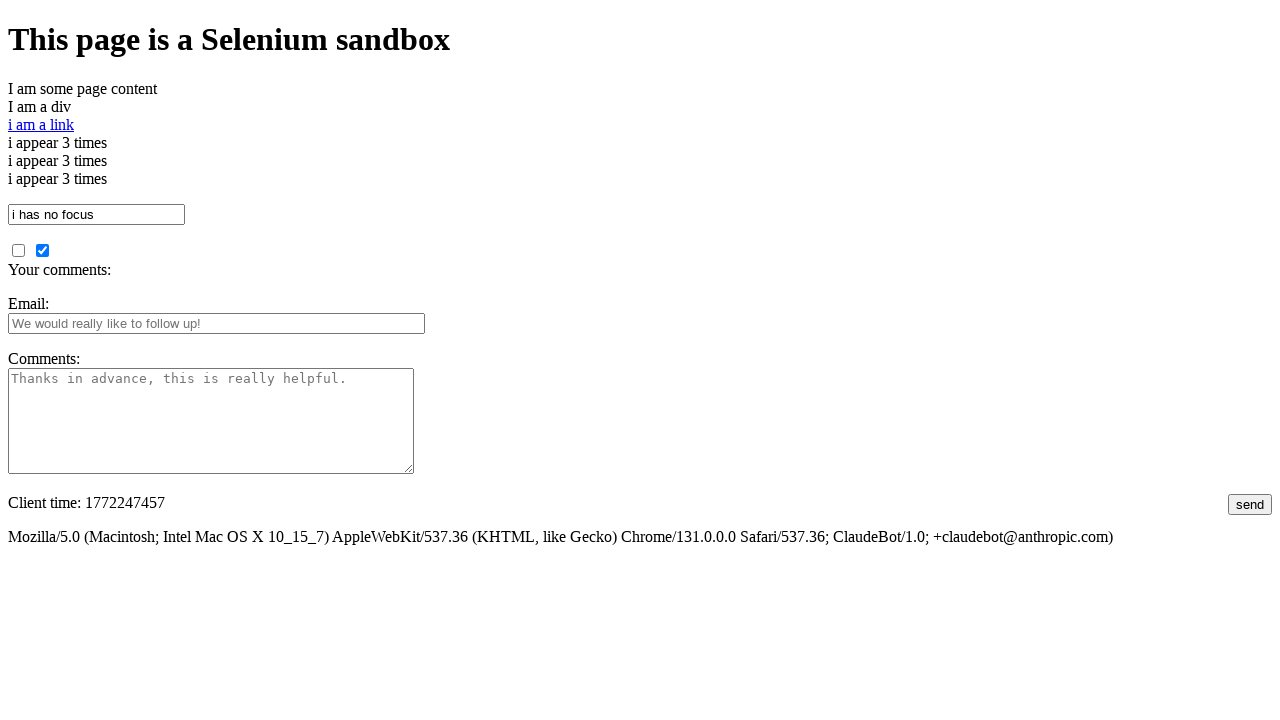

Clicked on 'i am a link' link at (41, 124) on text=i am a link
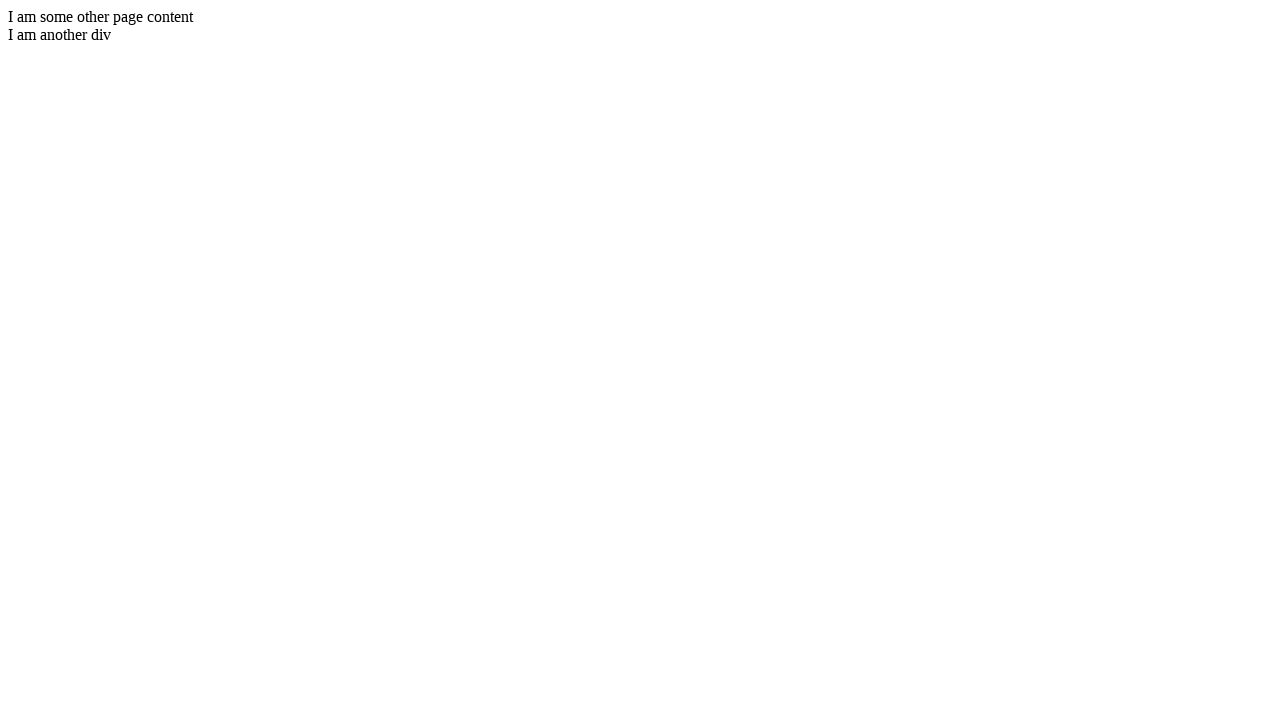

Waited for page load state to complete
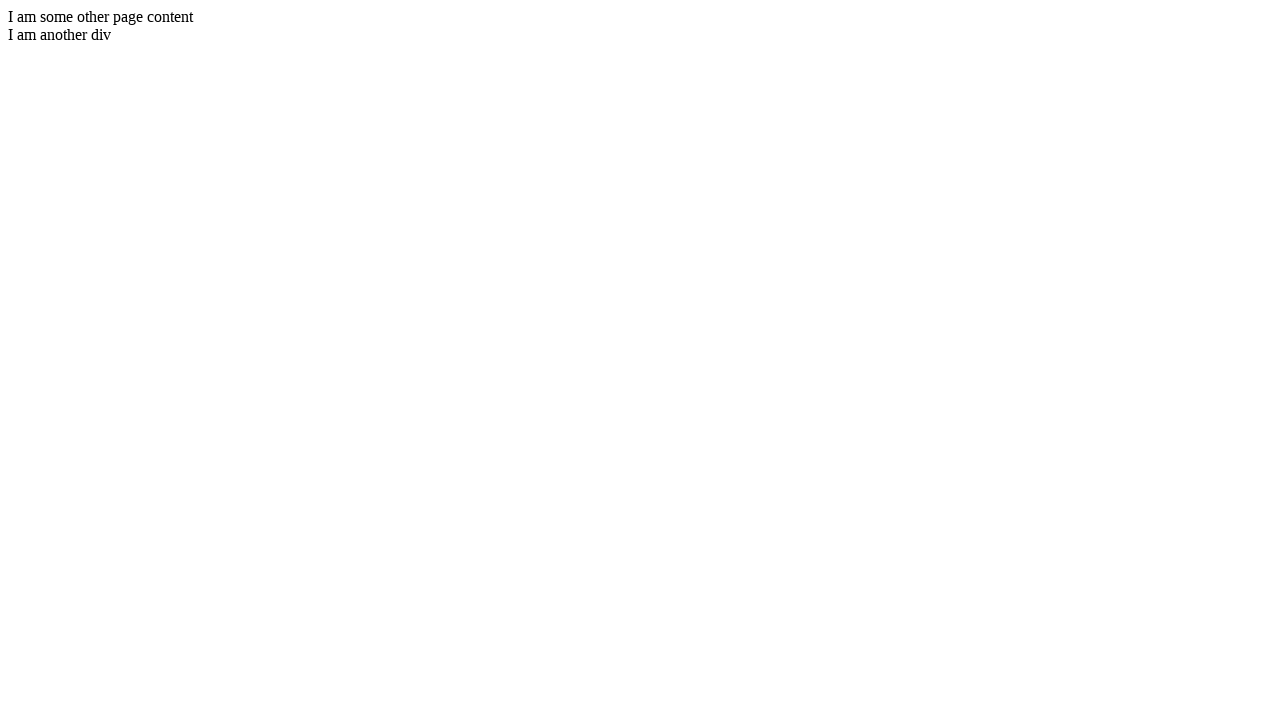

Verified page title is 'I am another page title - Sauce Labs'
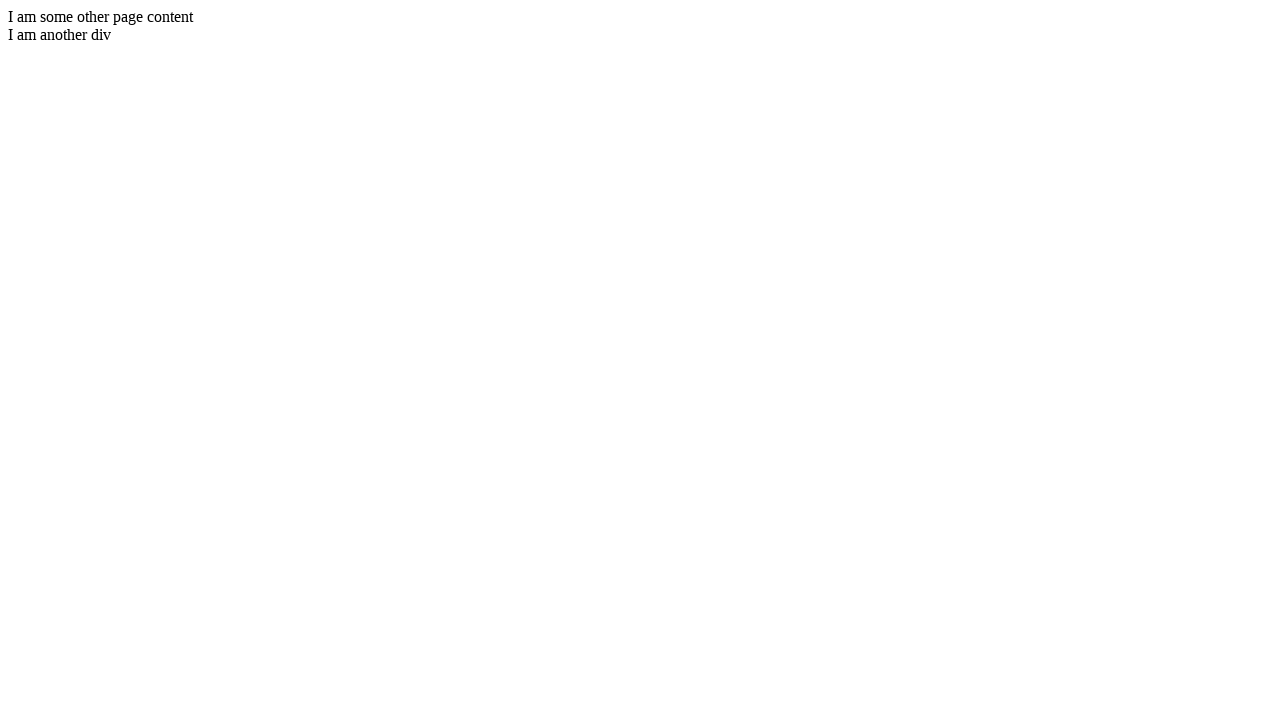

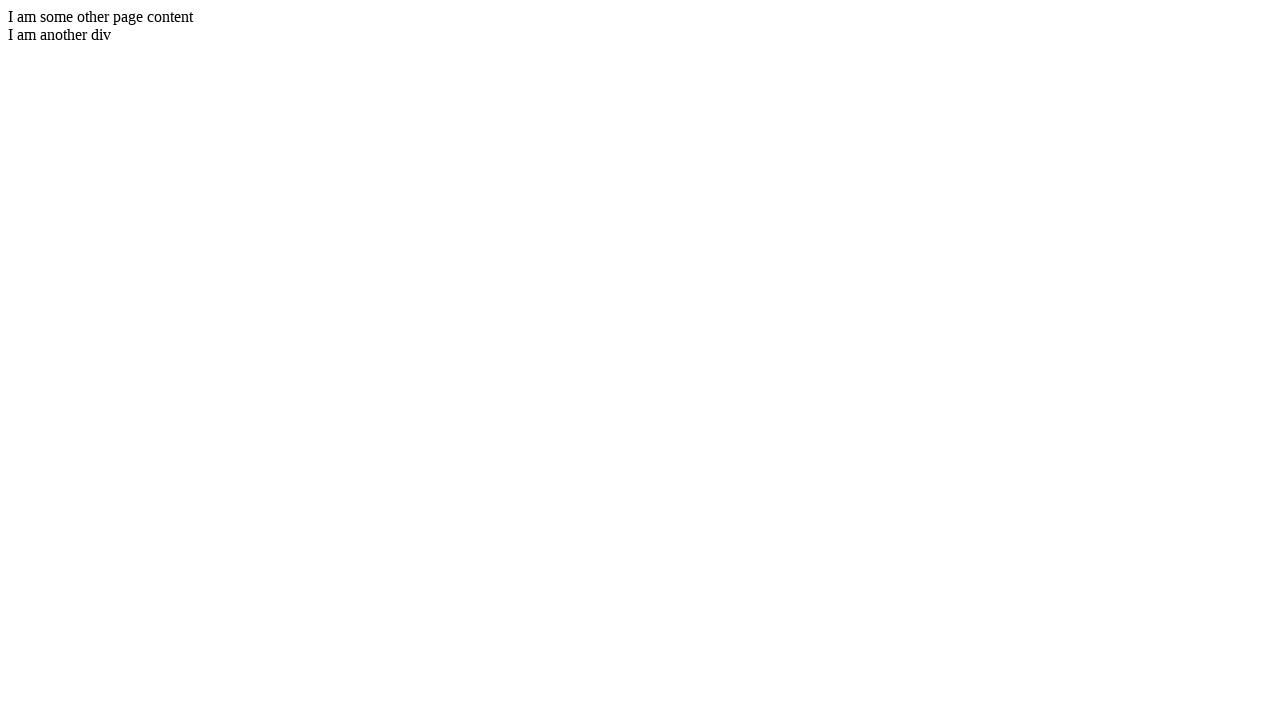